Tests that entering a valid 5-digit zip code on the registration page allows the user to proceed to the next step where the Register button is displayed

Starting URL: https://www.sharelane.com/cgi-bin/register.py

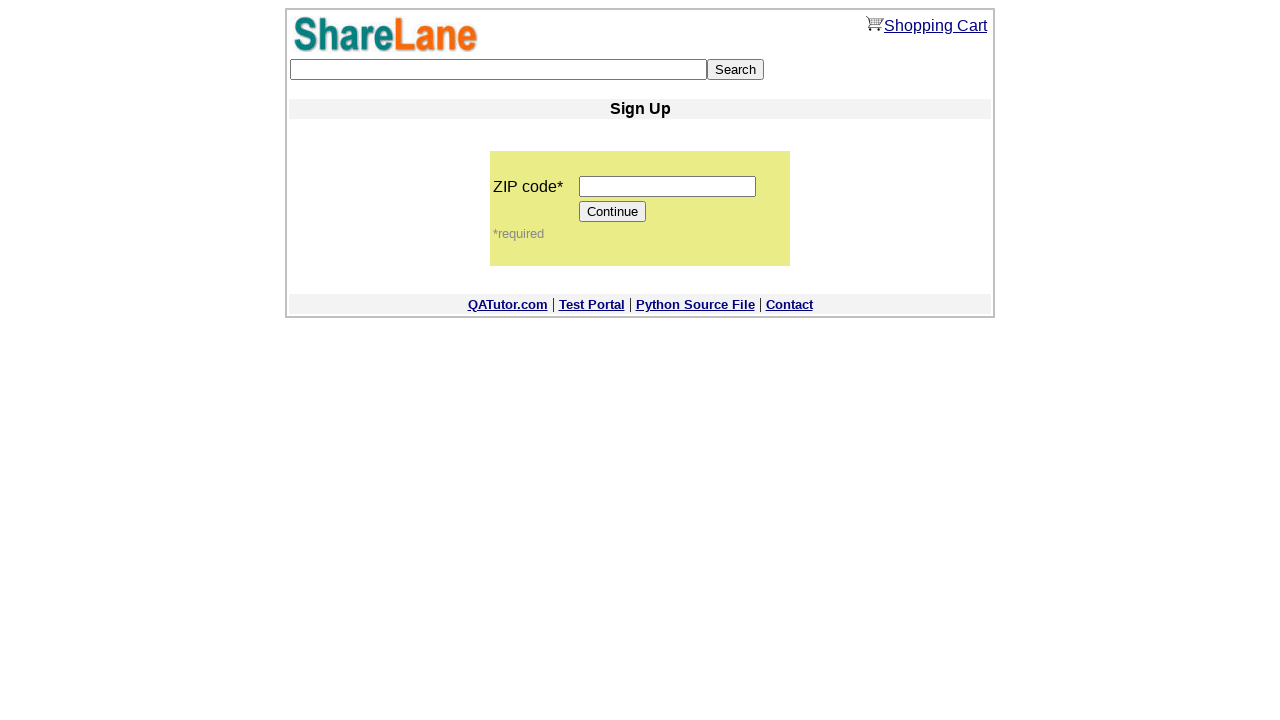

Filled zip code field with valid 5-digit code '12345' on input[name='zip_code']
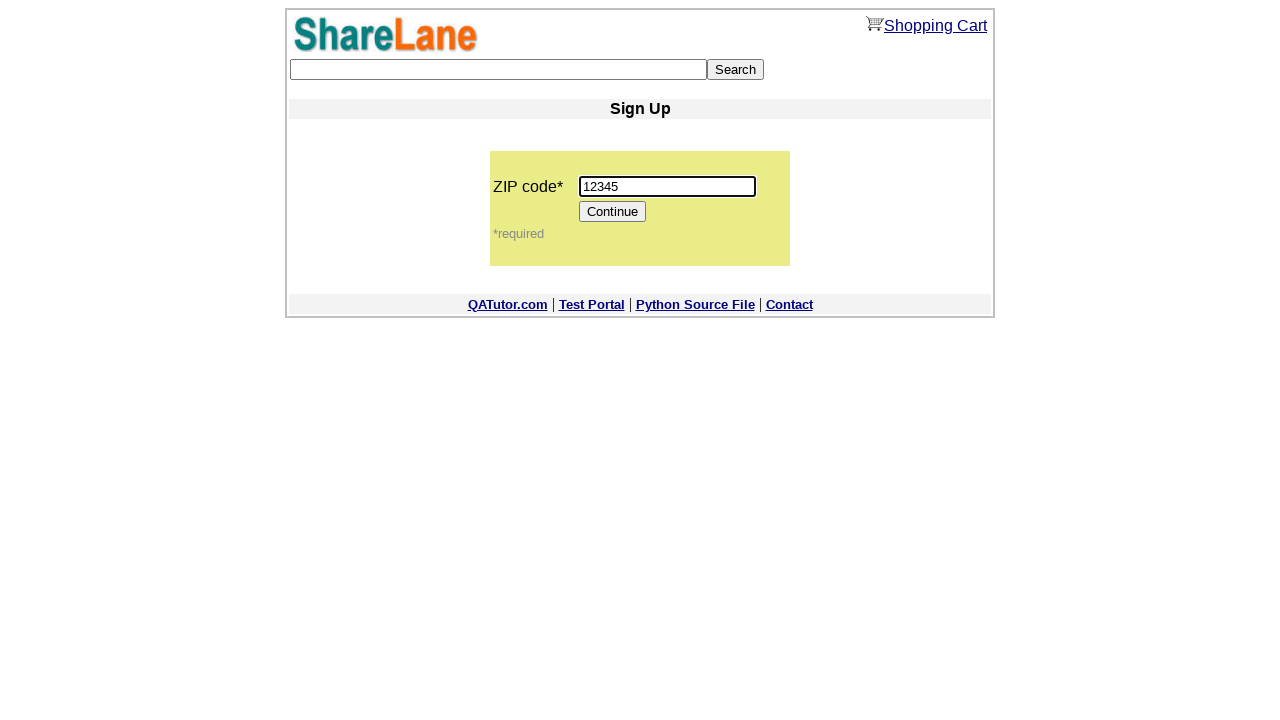

Clicked Continue button to proceed to next step at (613, 212) on input[value='Continue']
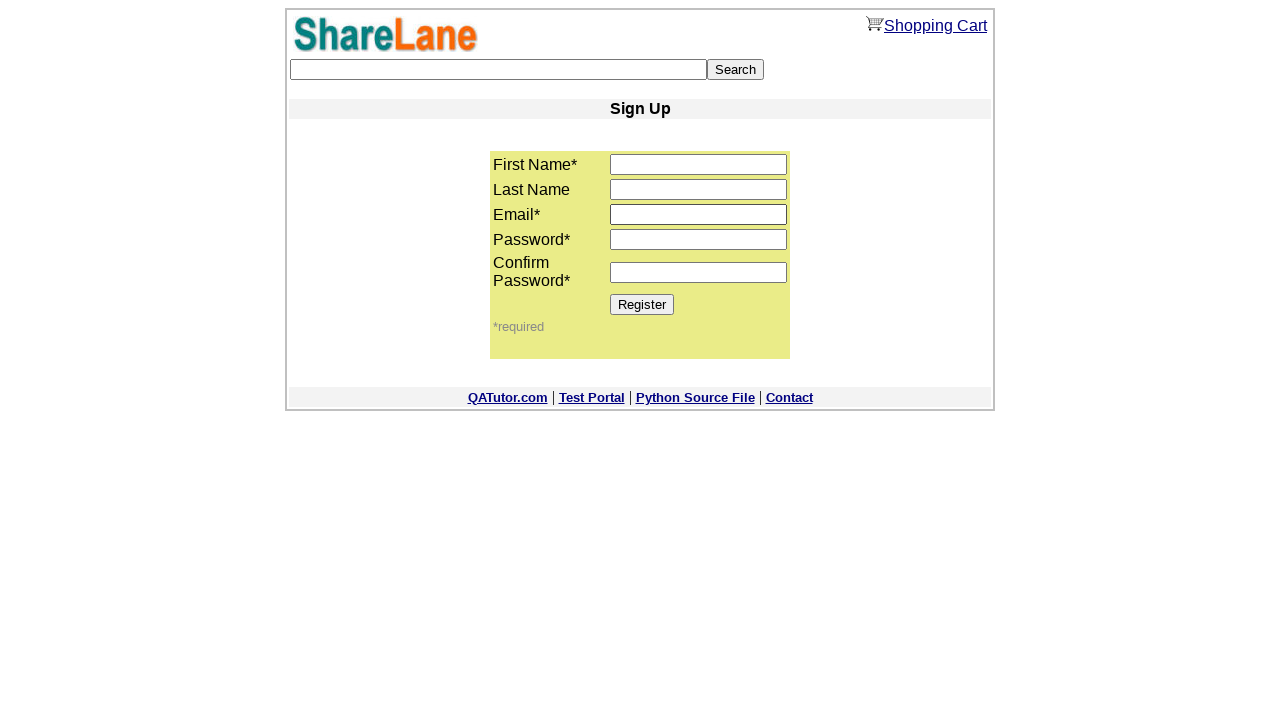

Register button is now visible on the page, confirming successful navigation to registration step
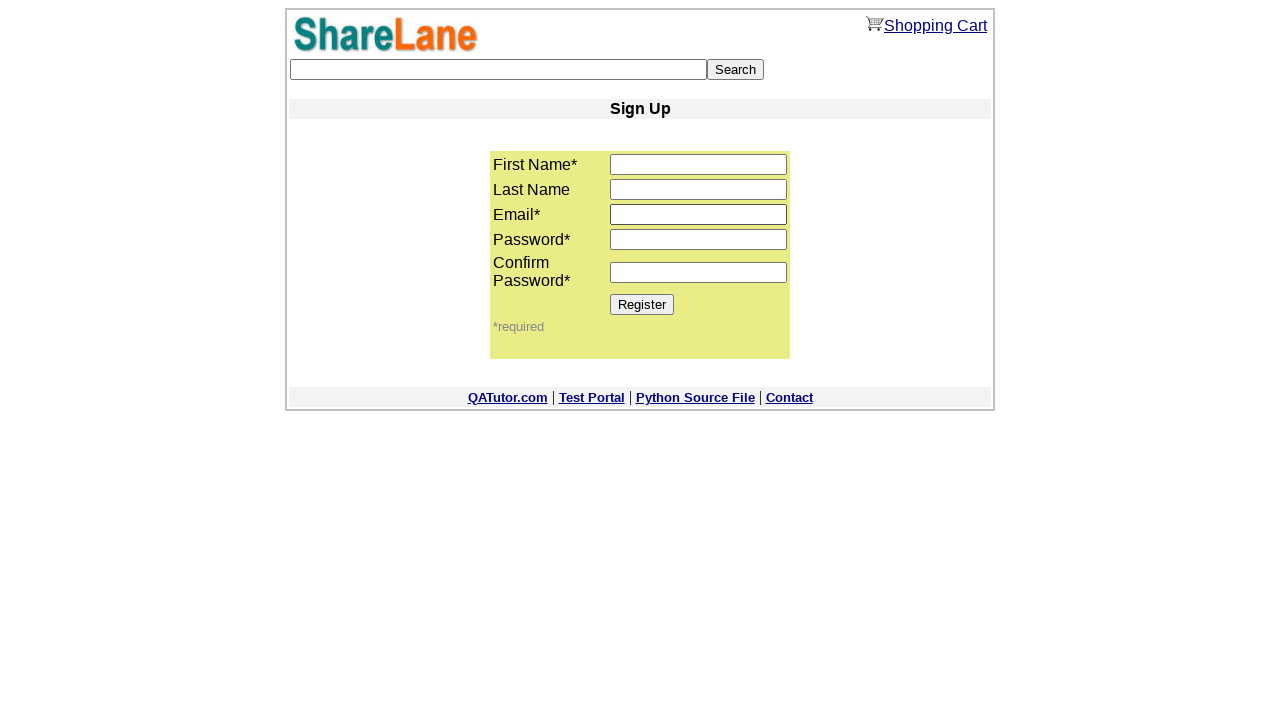

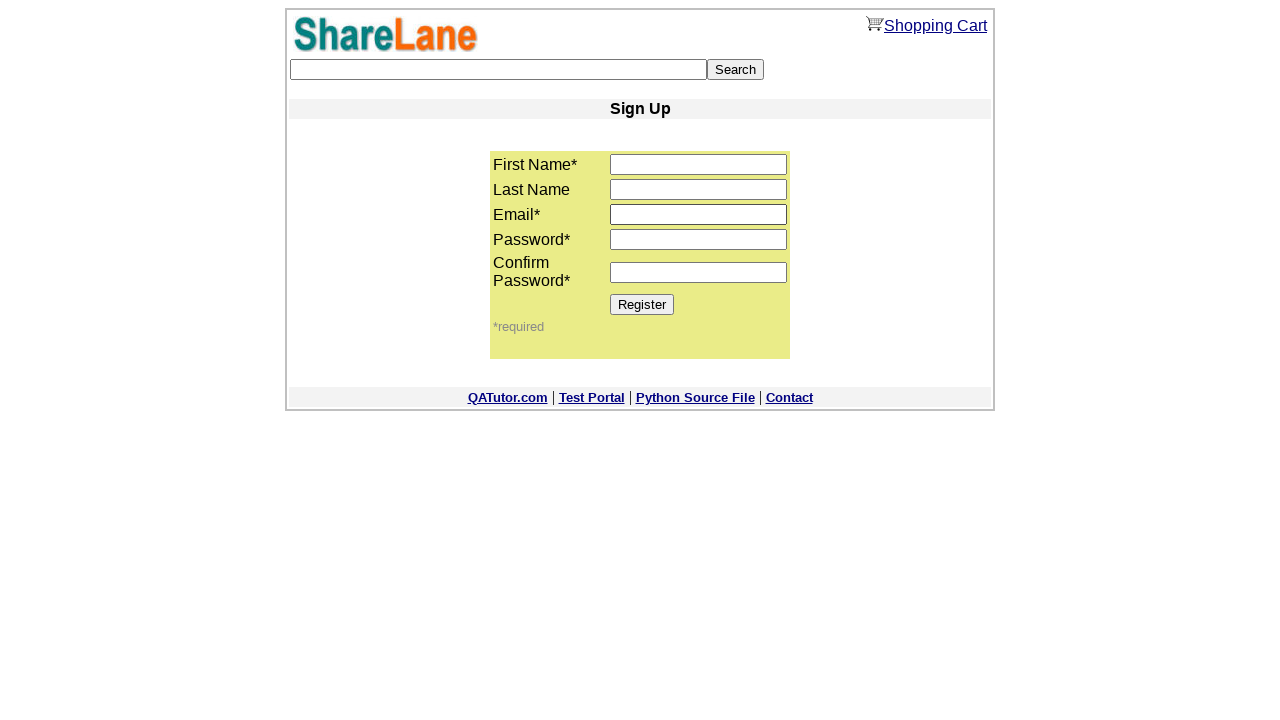